Tests password validation by entering a password without numbers and verifying error message

Starting URL: https://web-demo.qahive.com/e-commerce/register

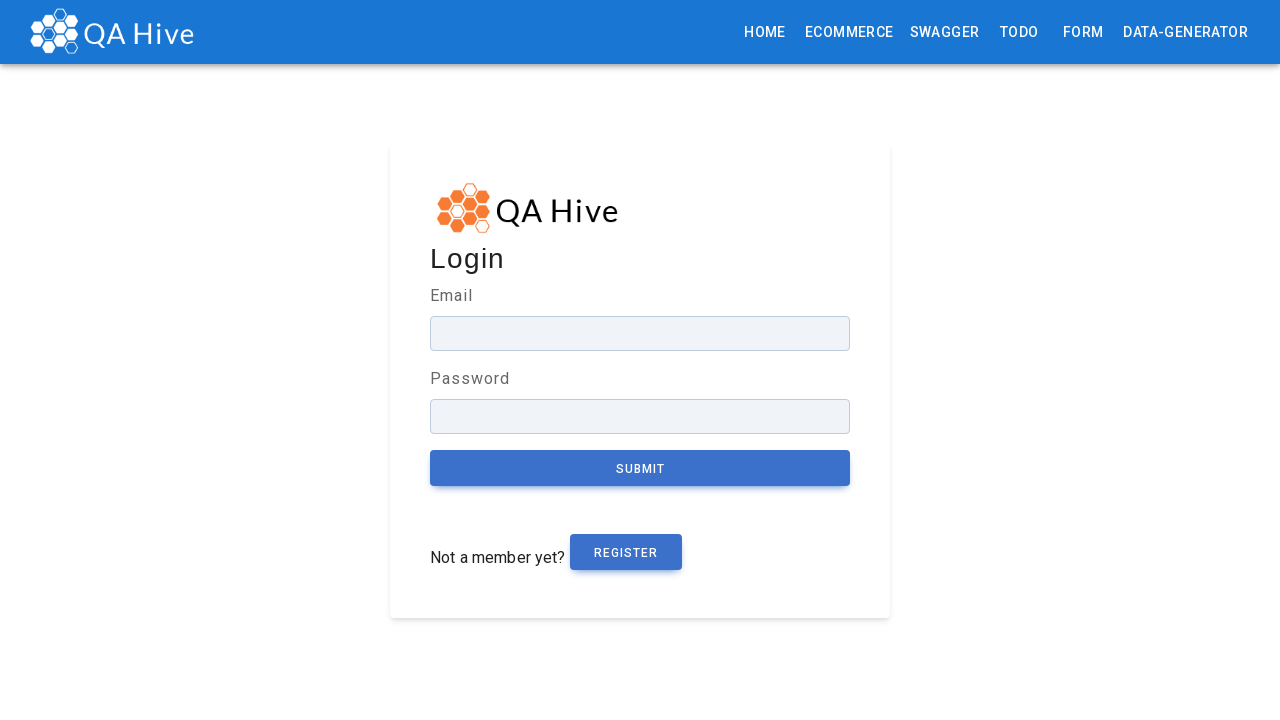

Filled email field with 'Teeraza003@gmail.com' on //body/div[@id='root']/main[1]/div[1]/div[1]/form[1]/div[1]/input[1]
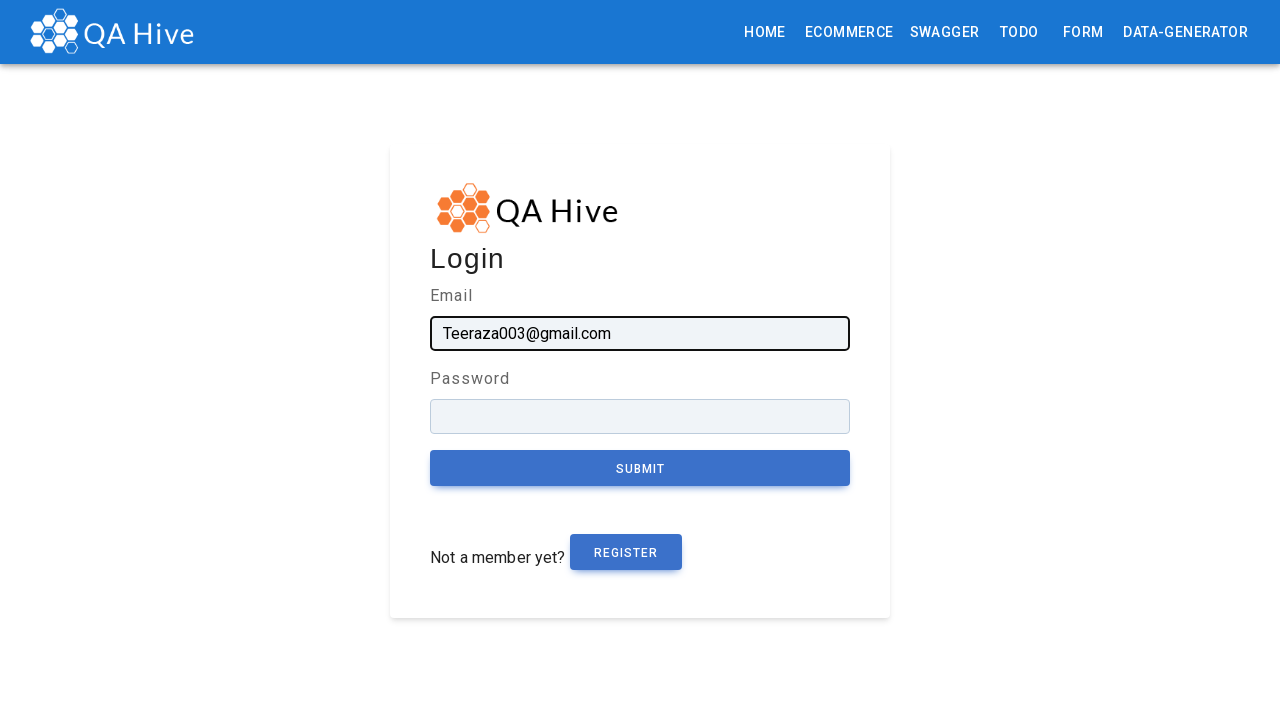

Filled password field with 'teera' (no numbers) on //body/div[@id='root']/main[1]/div[1]/div[1]/form[1]/div[2]/input[1]
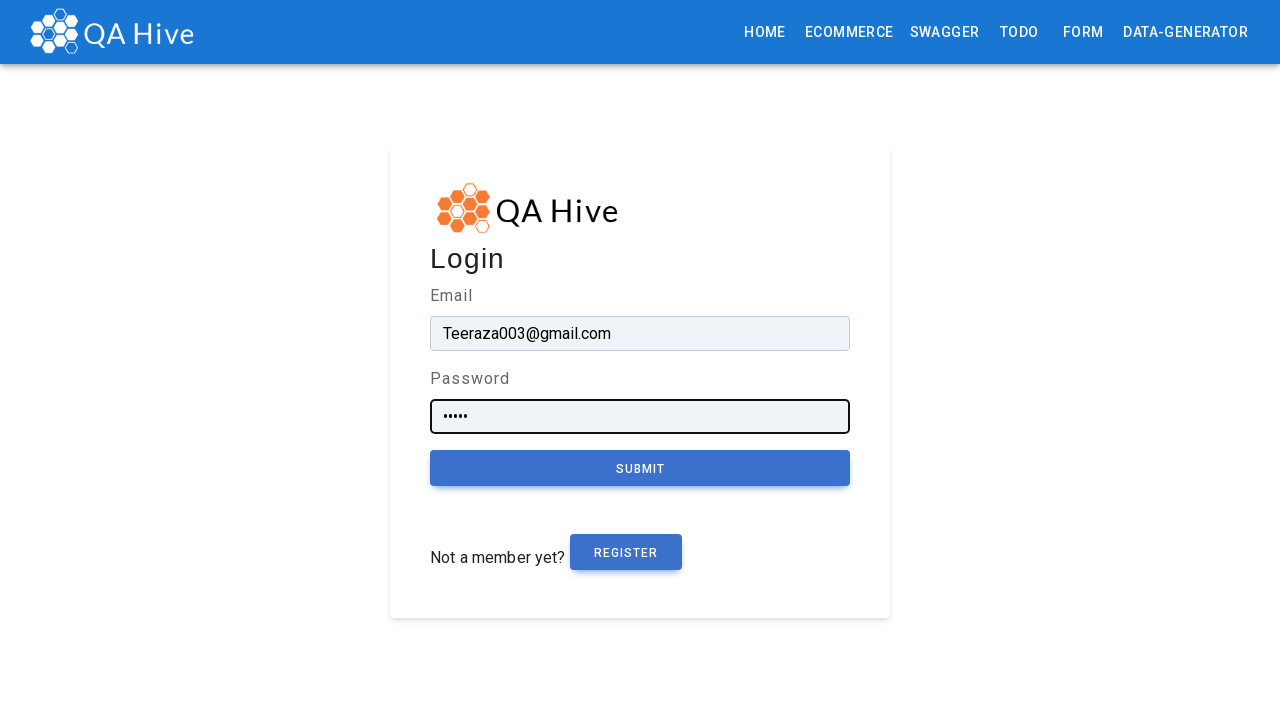

Clicked submit button at (640, 468) on xpath=//button[contains(text(),'submit')]
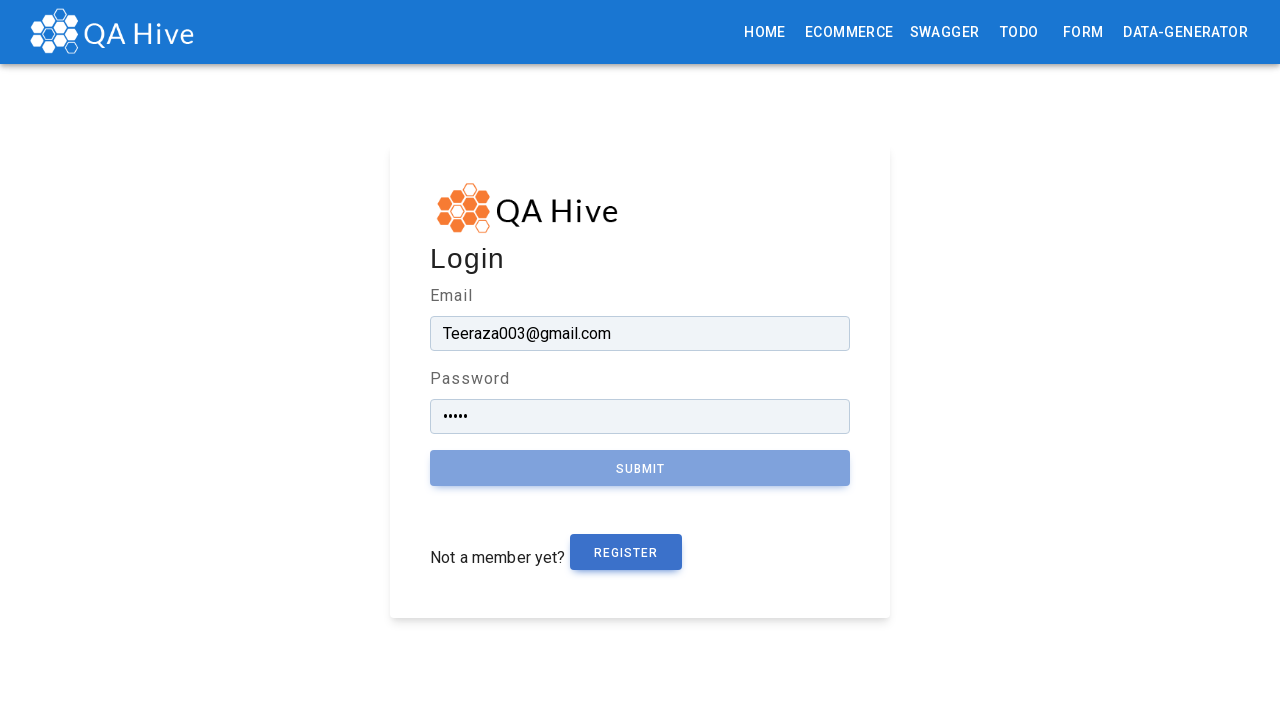

Password validation error message appeared
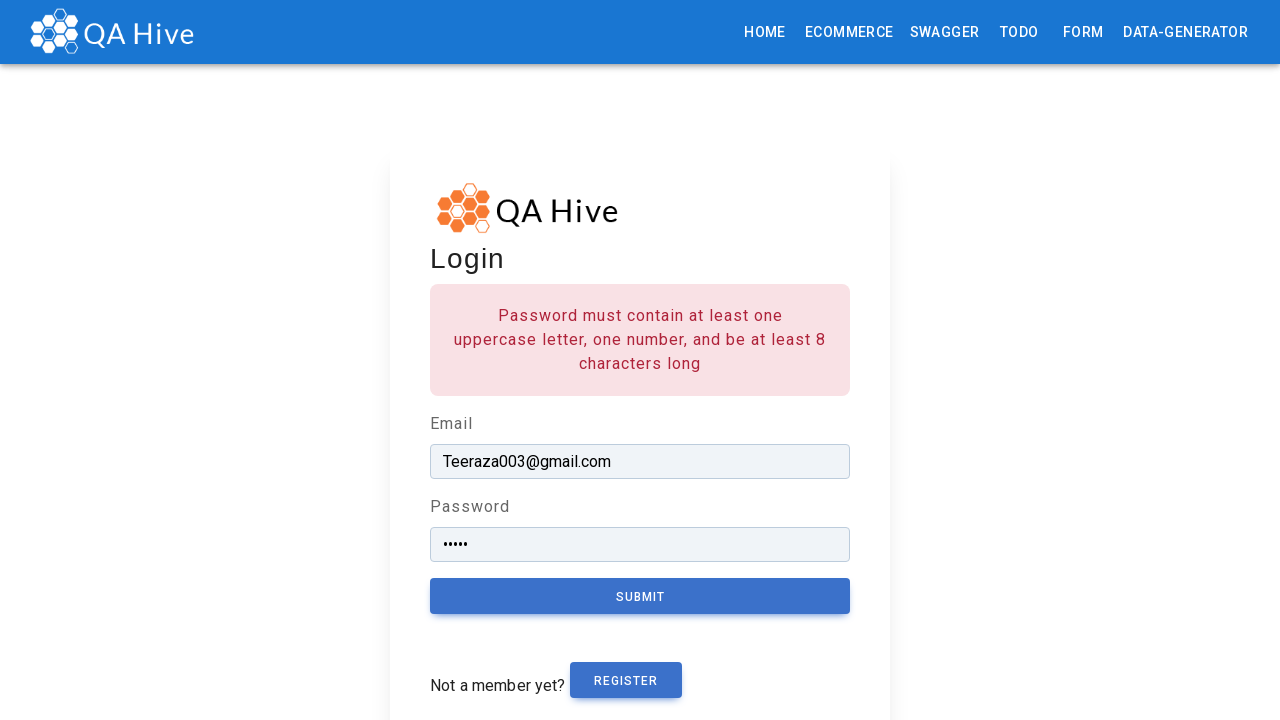

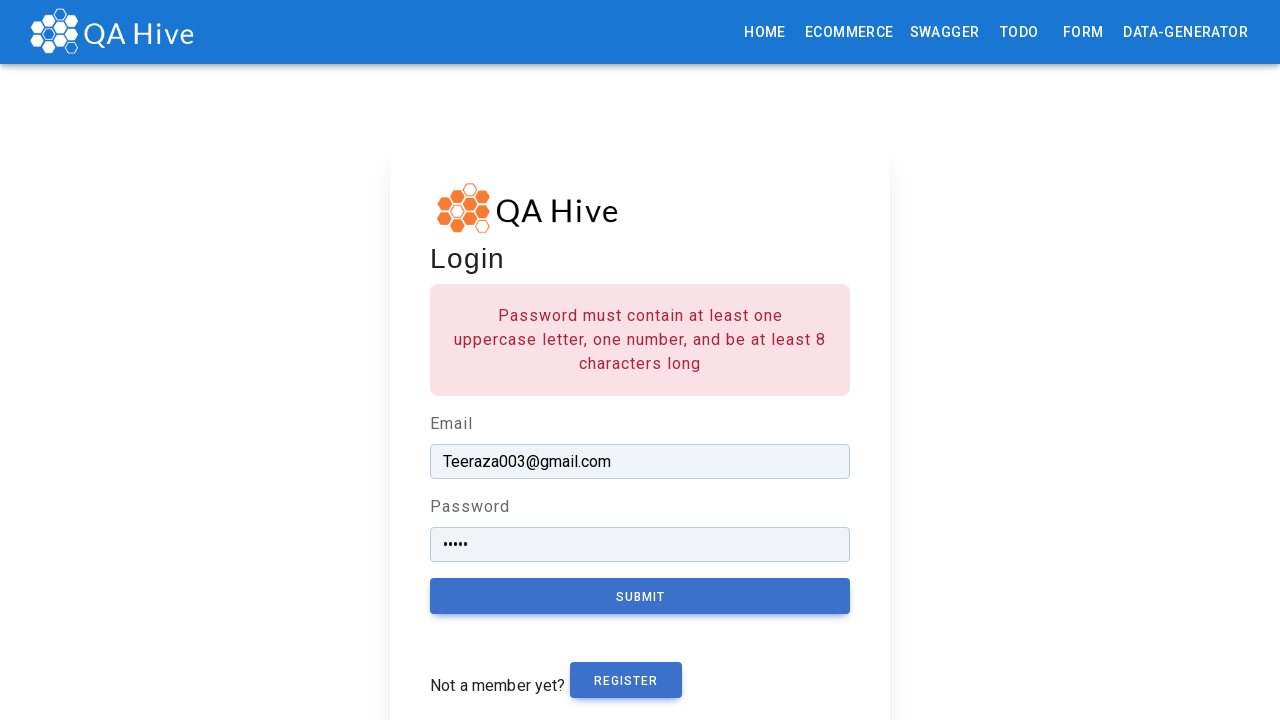